Tests various form fields including text input, password, textarea, and dropdown selections, then navigates to index page and returns

Starting URL: https://www.selenium.dev/selenium/web/web-form.html

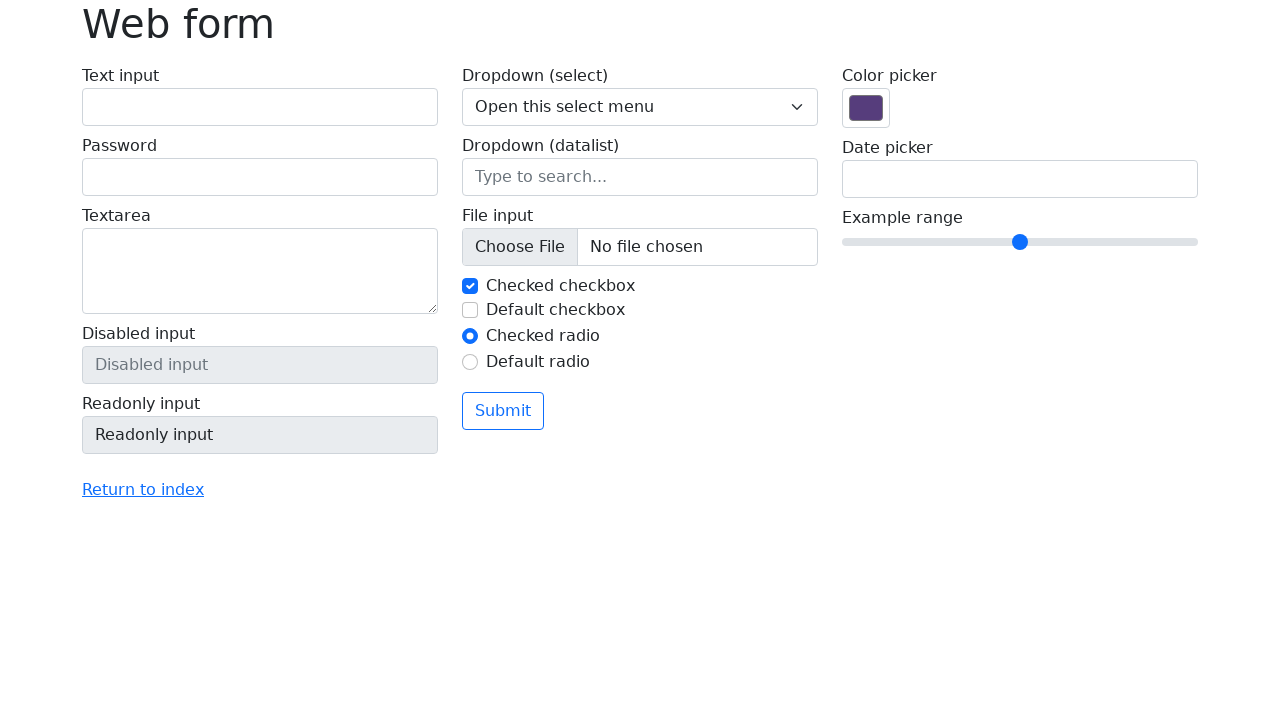

Filled text input field with 'test' on #my-text-id
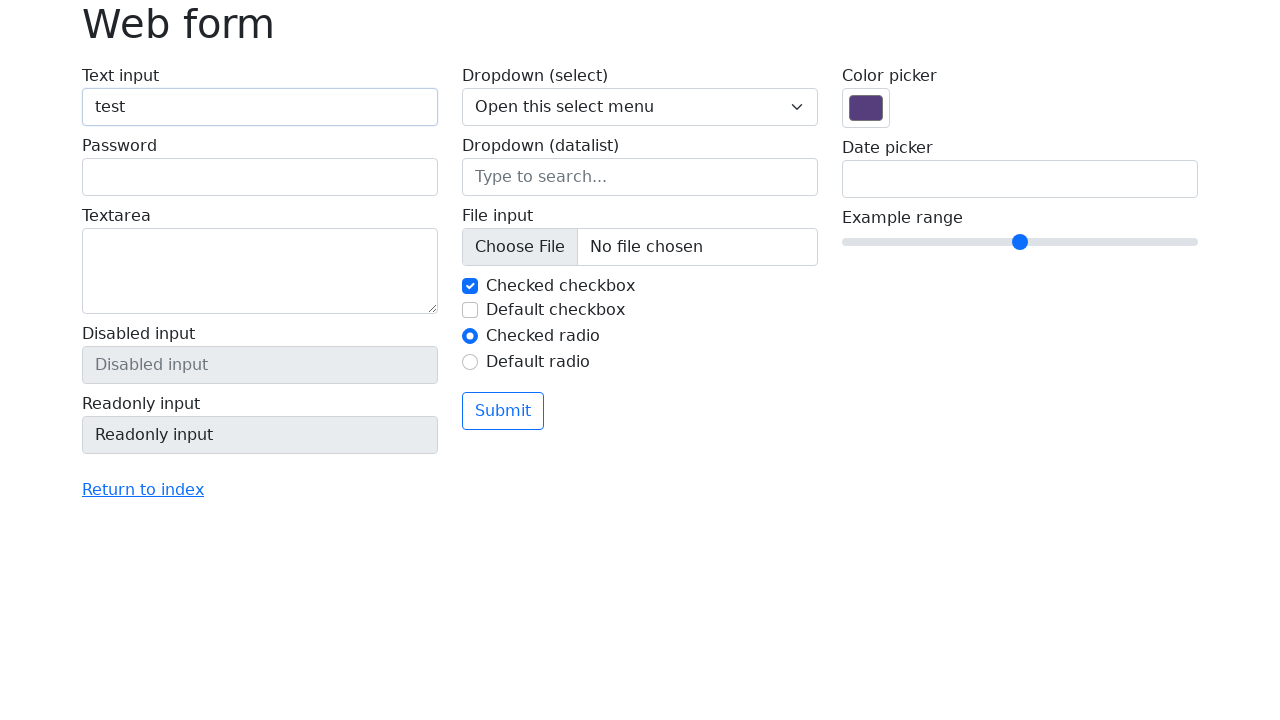

Filled password input field with '12345678' on label:nth-of-type(2) input
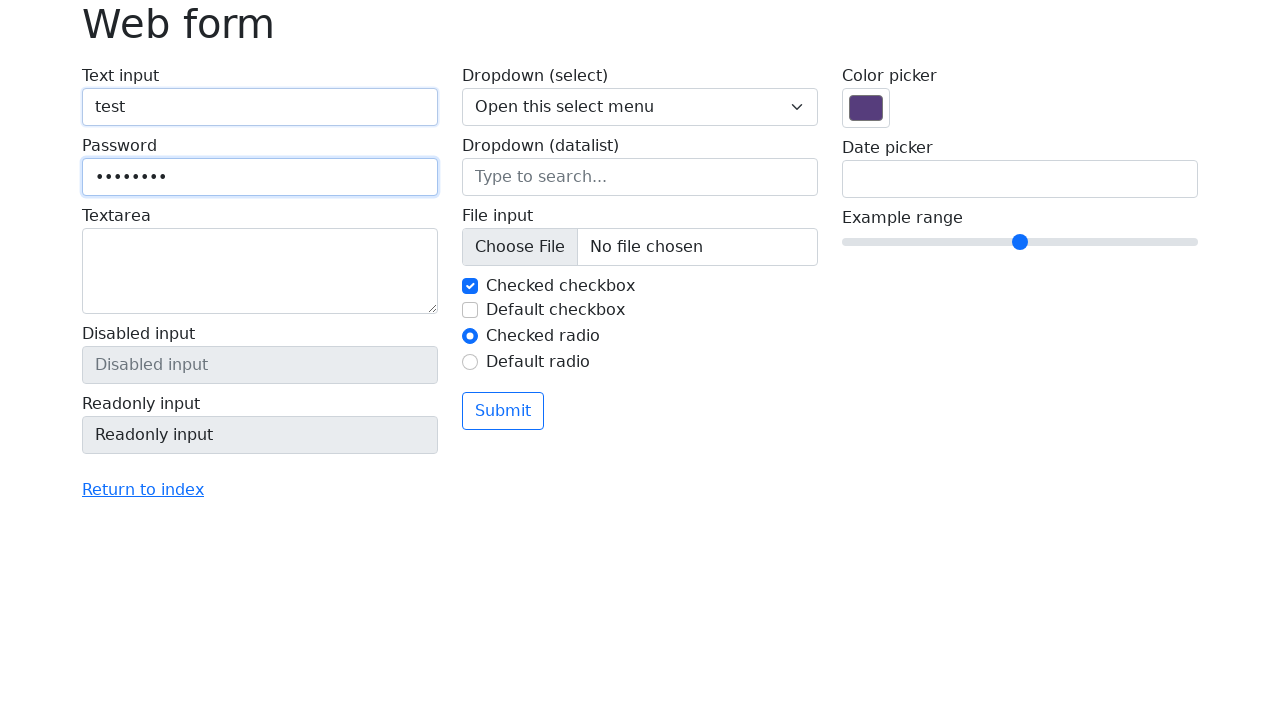

Filled textarea with test text on label:nth-of-type(3) textarea
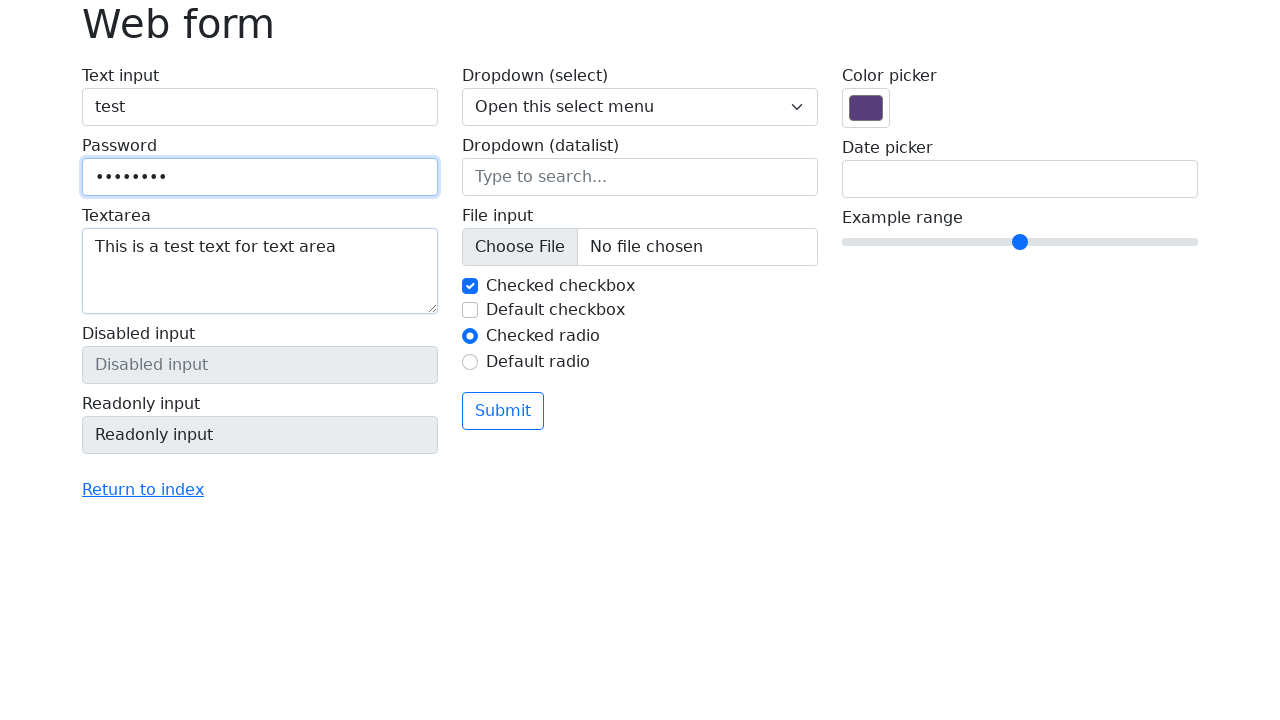

Clicked 'Return to index' link at (143, 490) on a:has-text('Return to index')
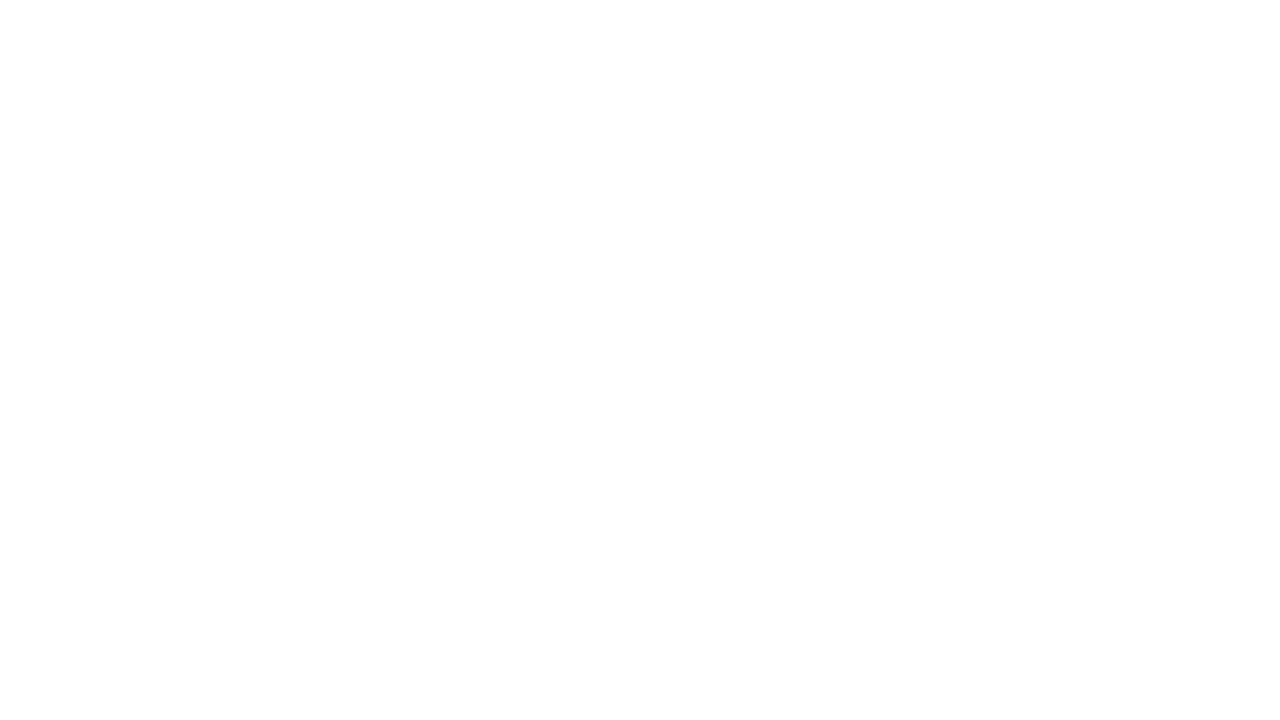

Navigated to index page
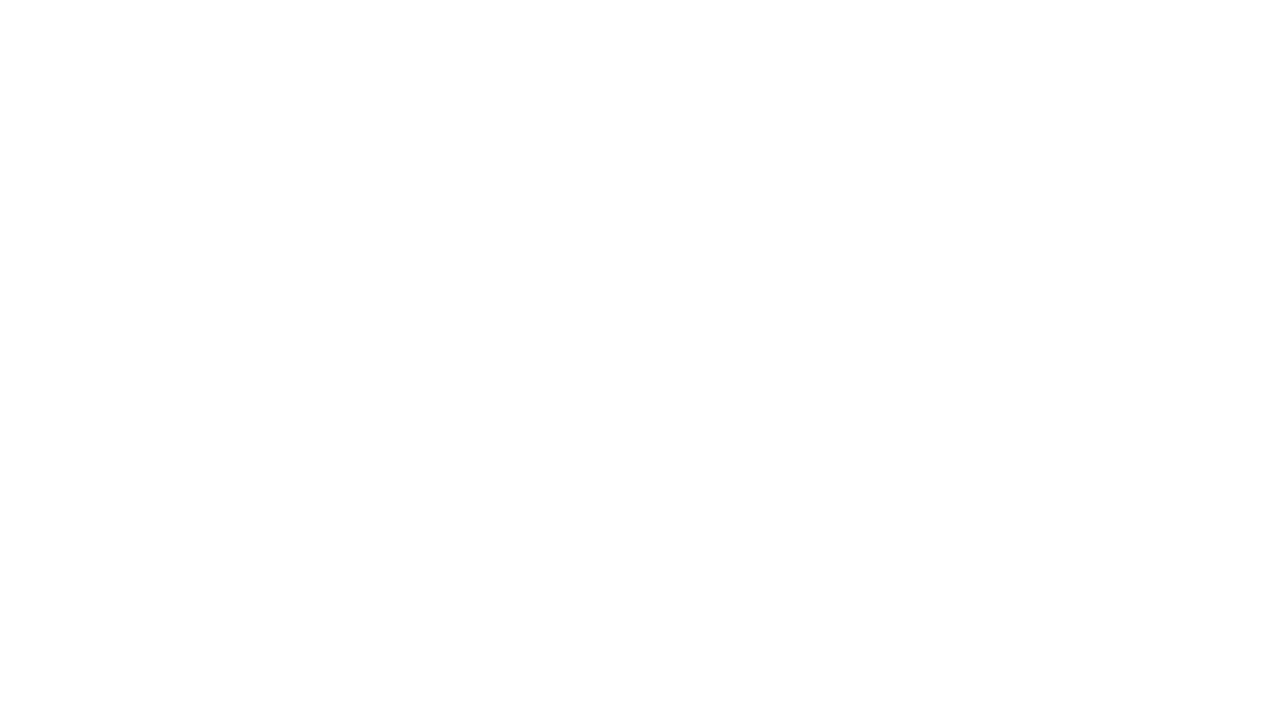

Navigated back to web form page
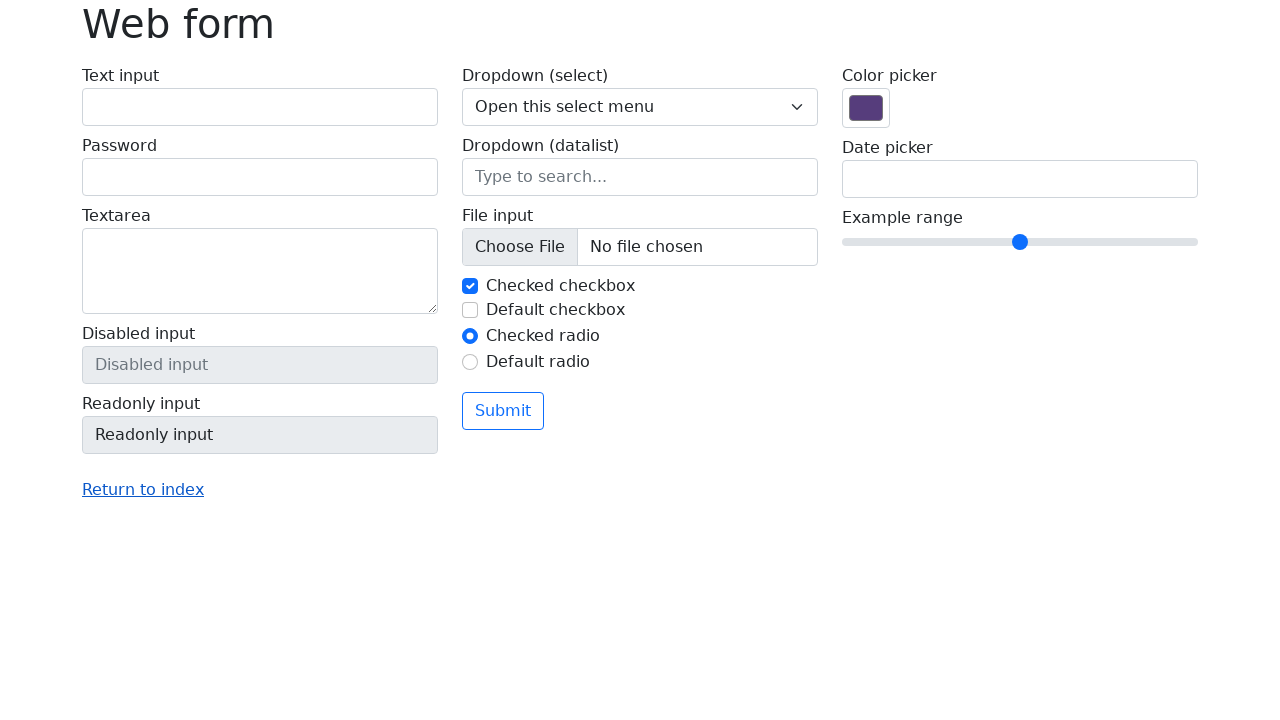

Selected option '1' from dropdown on select[name='my-select']
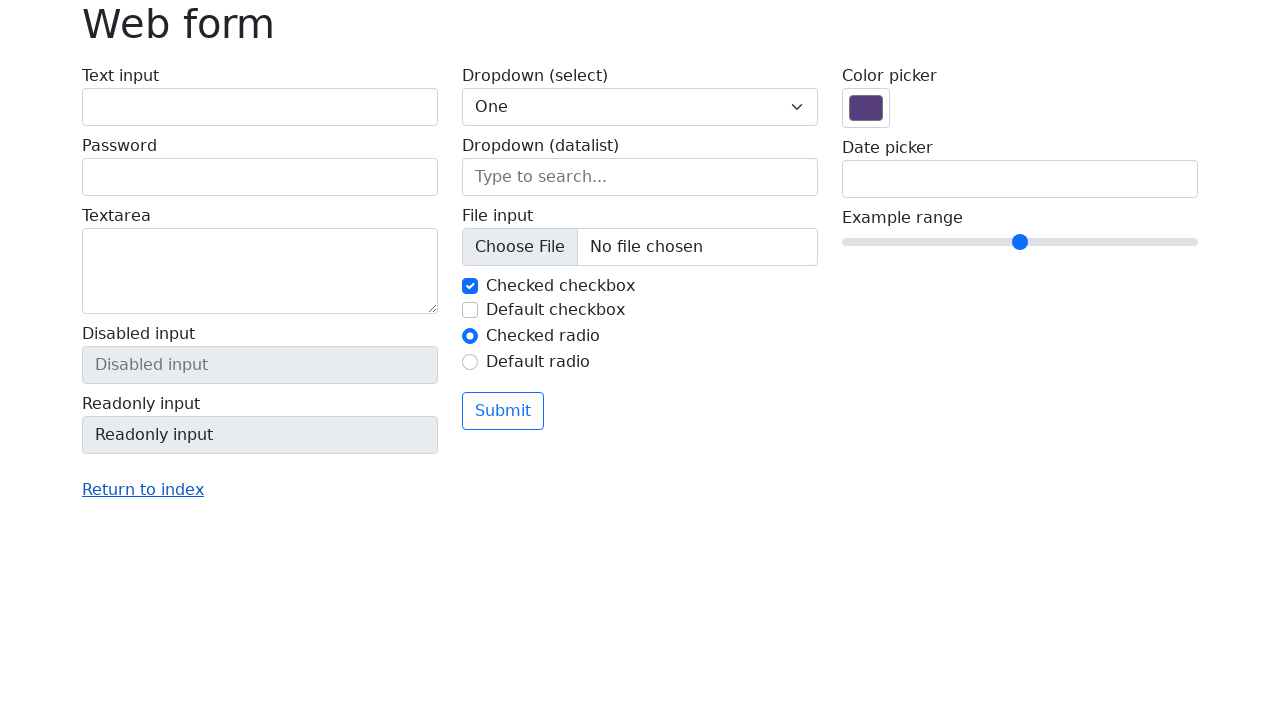

Selected option '2' from dropdown on select[name='my-select']
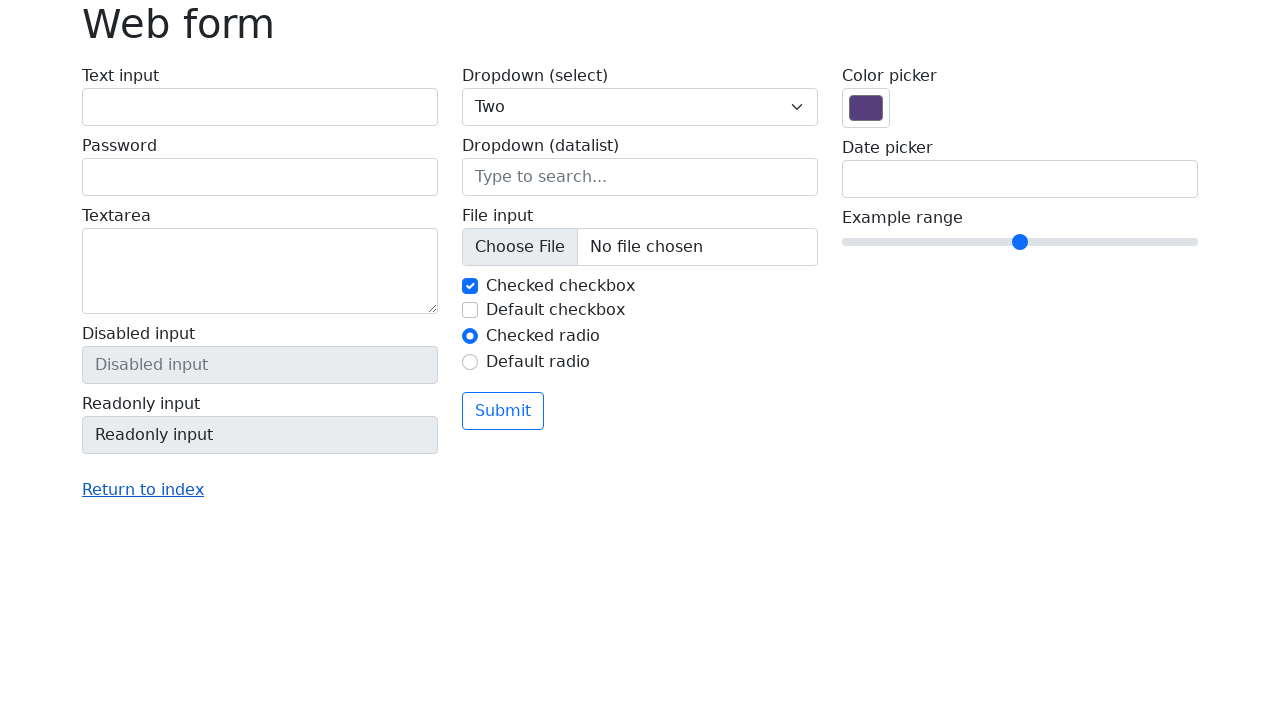

Selected option '3' from dropdown on select[name='my-select']
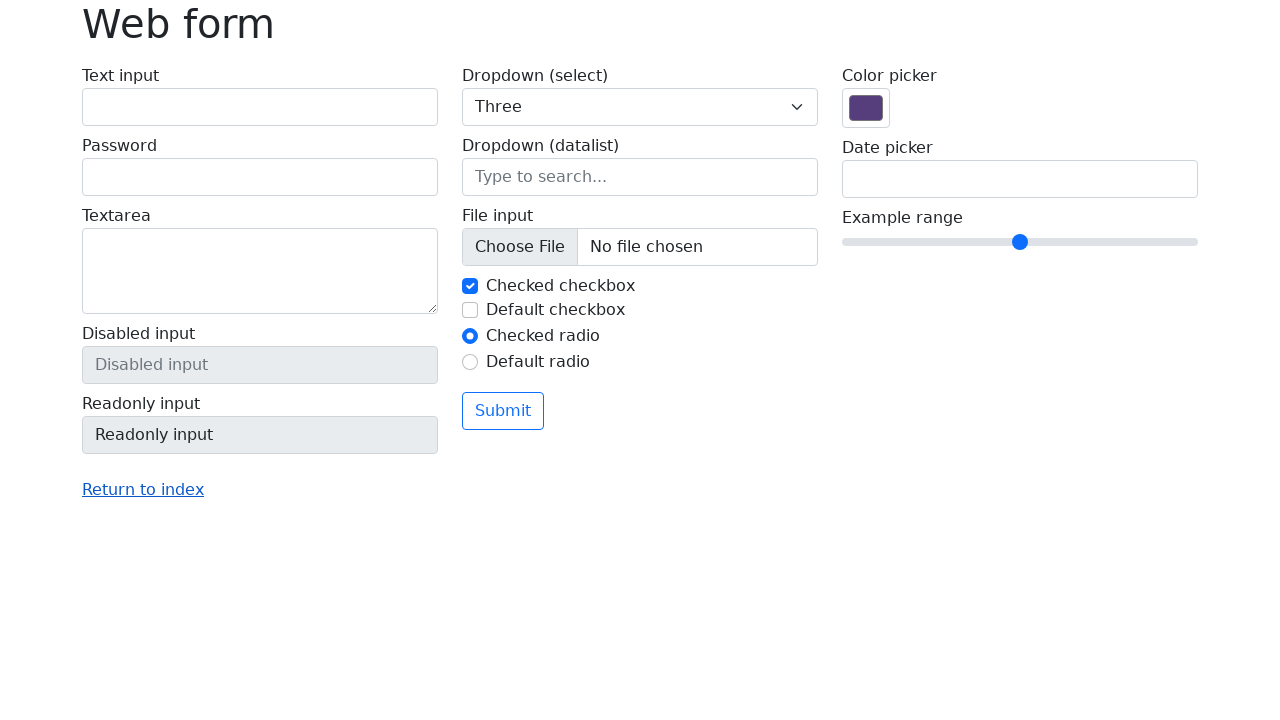

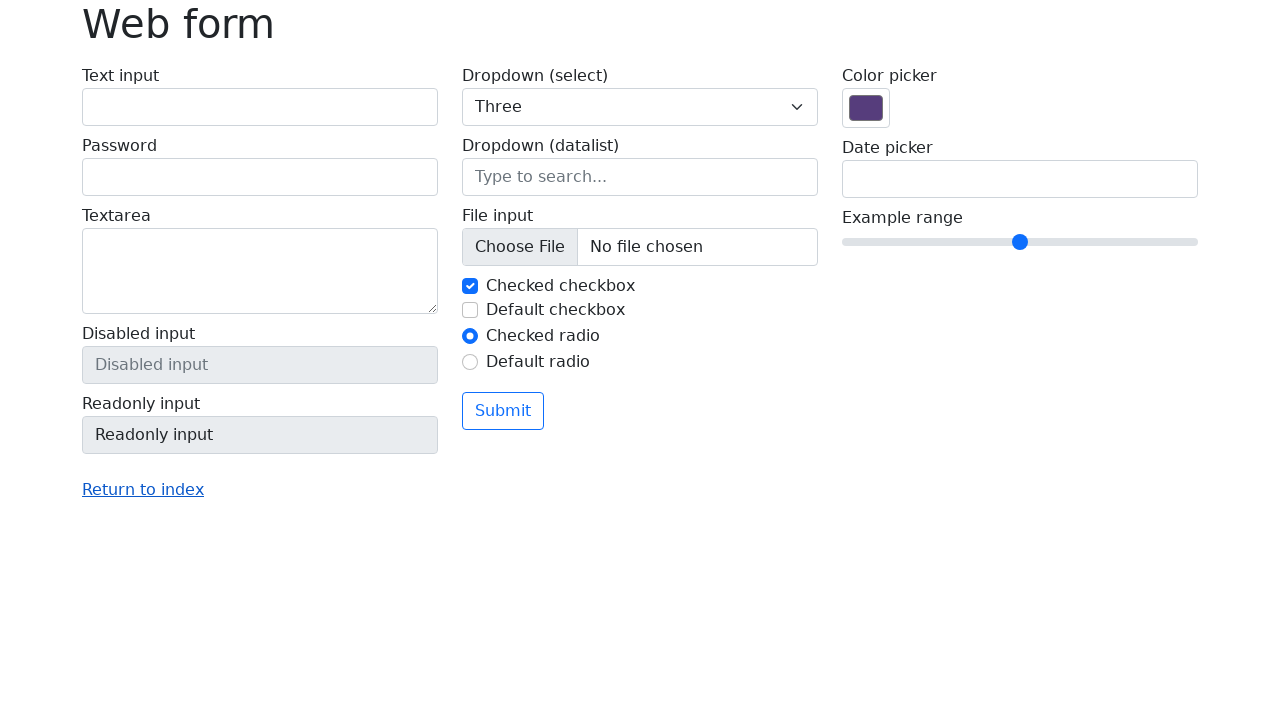